Tests navigation to the iFrame page through the Frames link, clicks on an icon element within the page, then navigates back twice to return to the homepage

Starting URL: https://the-internet.herokuapp.com/

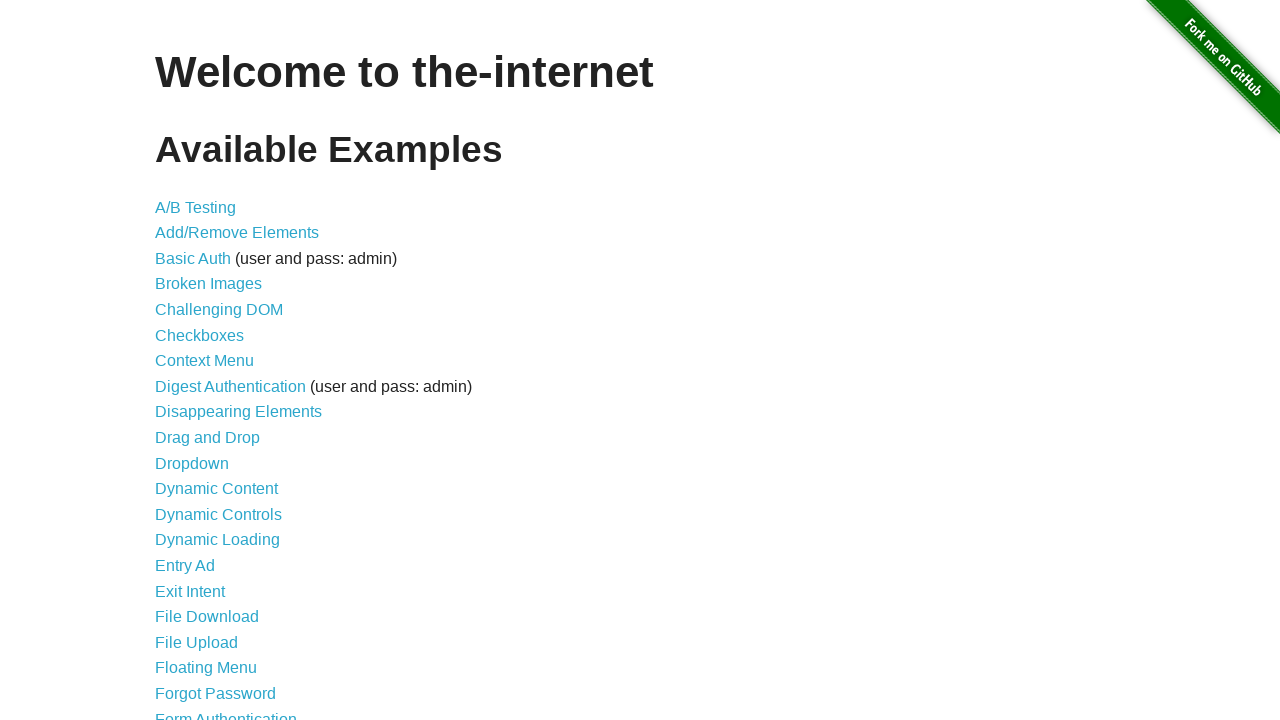

Clicked on 'Frames' link from homepage at (182, 361) on text=Frames
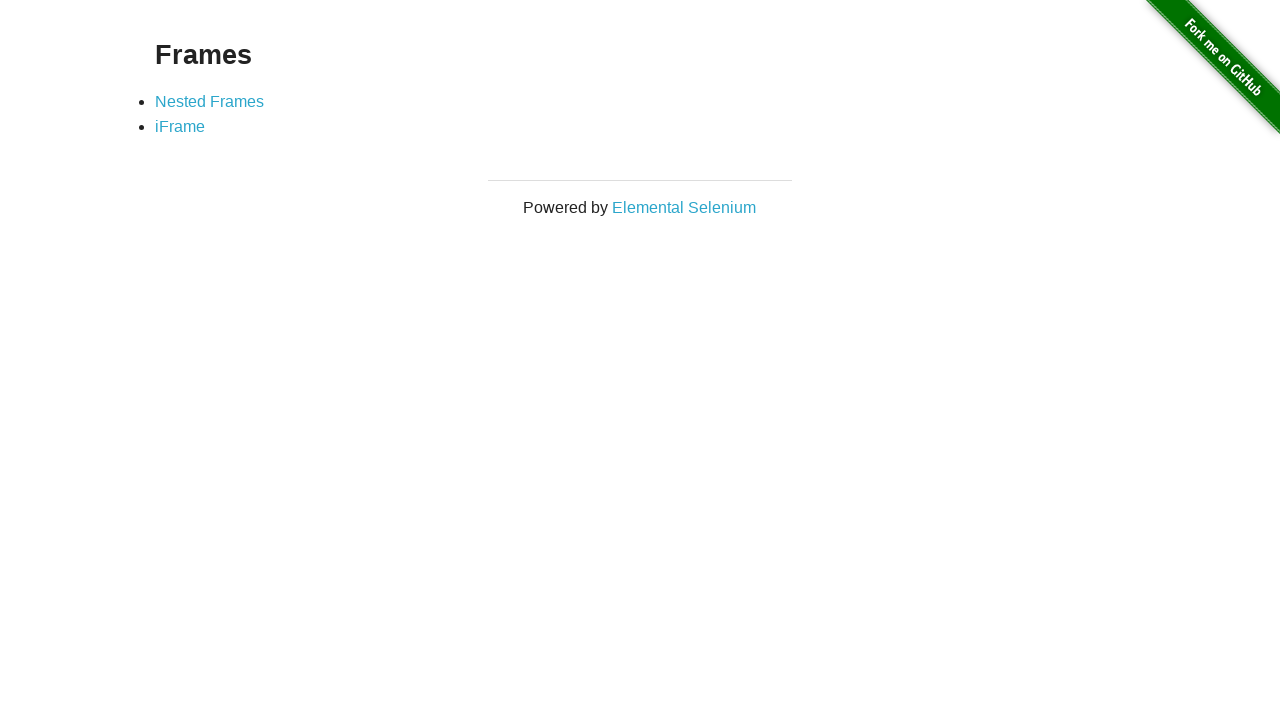

Clicked on 'iFrame' link to navigate to iFrames page at (180, 127) on text=iFrame
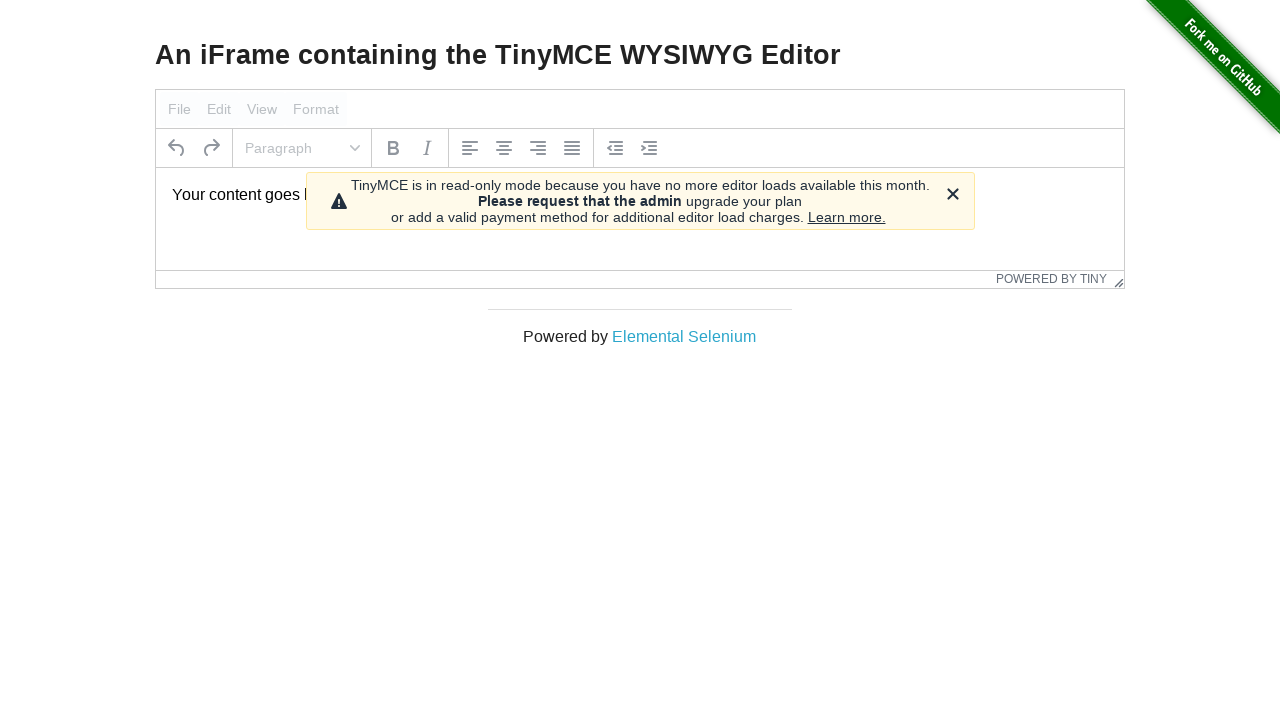

Waited for icon element to load in editor
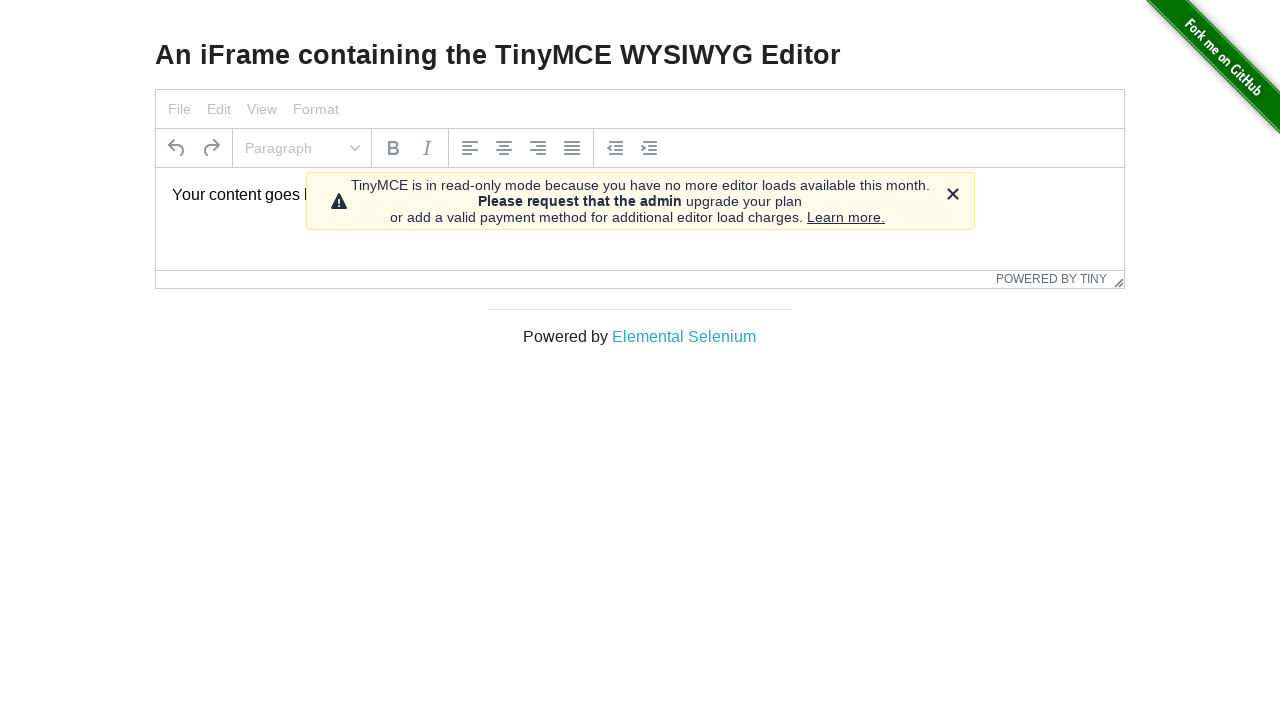

Clicked on icon element within iFrame page at (952, 194) on div.tox-icon
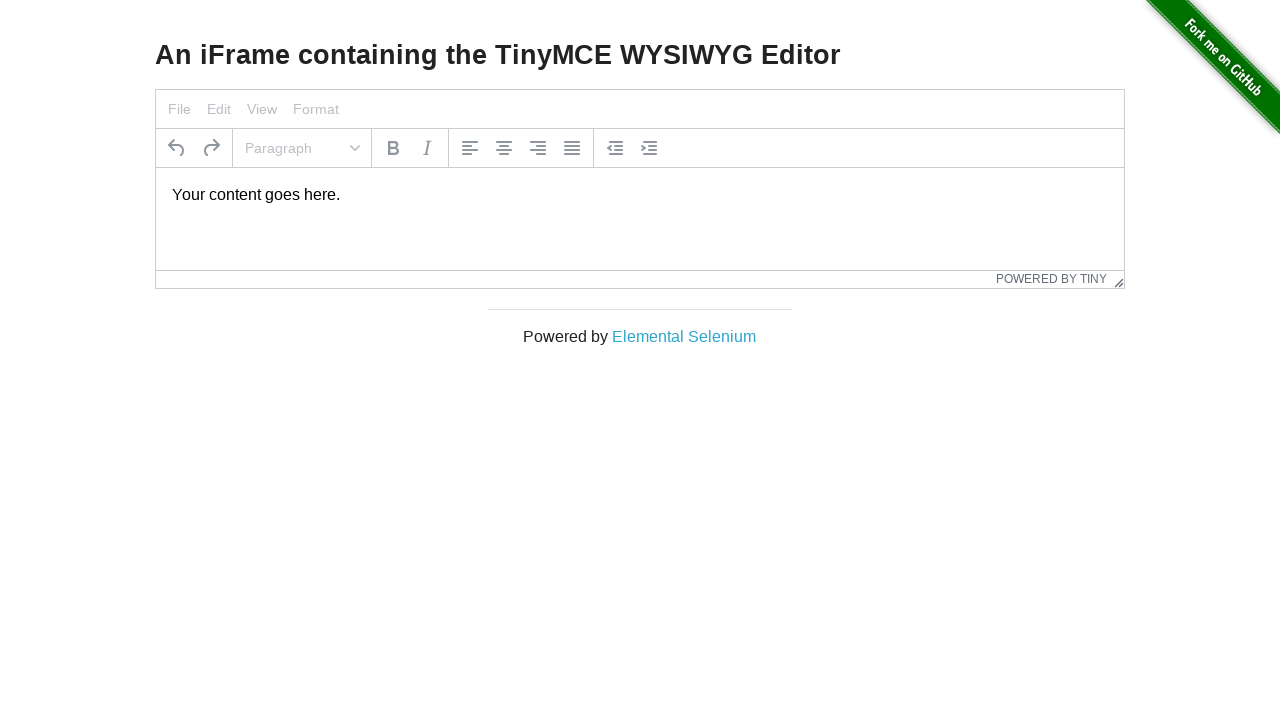

Navigated back once from iFrame page
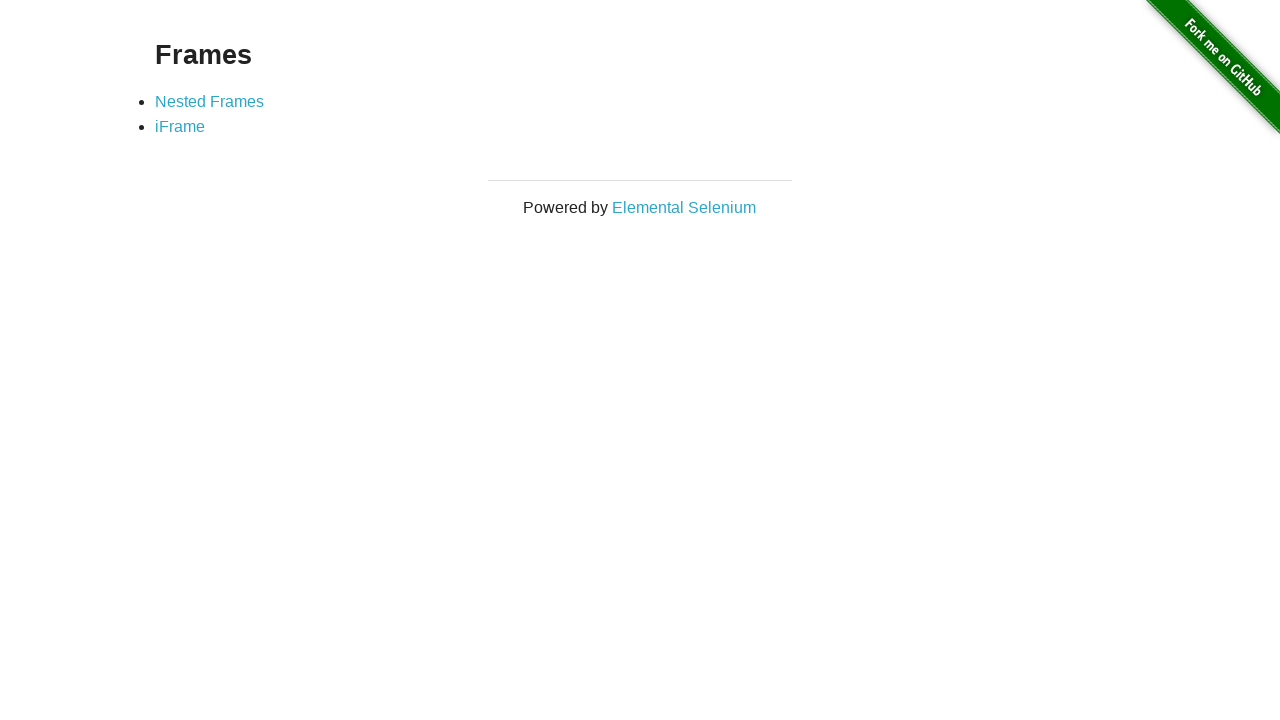

Navigated back again to return to homepage
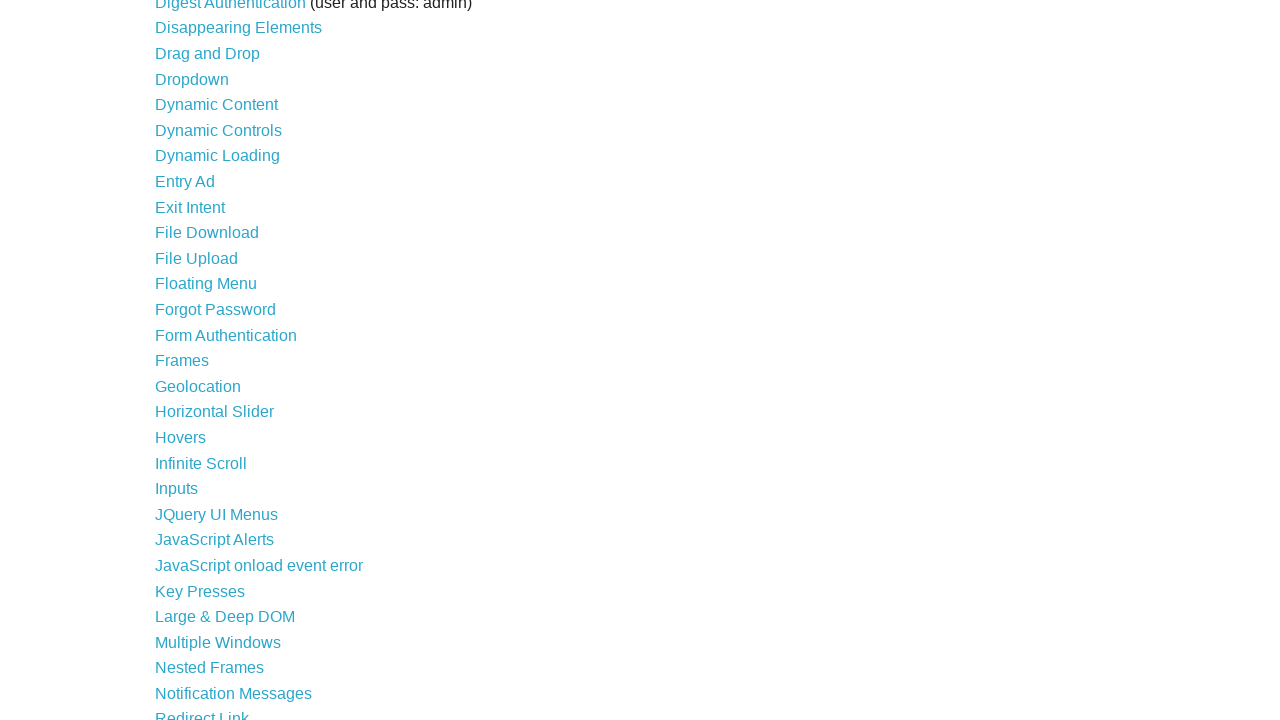

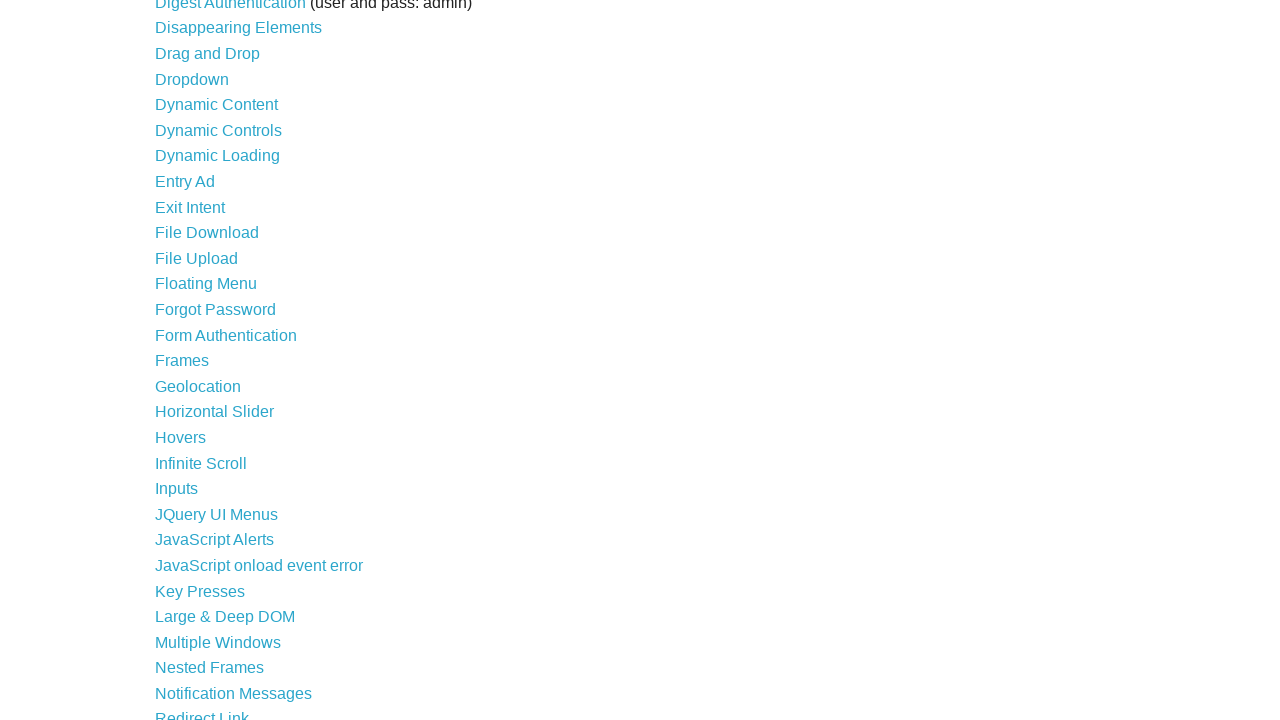